Tests static dropdown selection functionality by selecting options using different methods (index, visible text, and value)

Starting URL: https://rahulshettyacademy.com/dropdownsPractise/

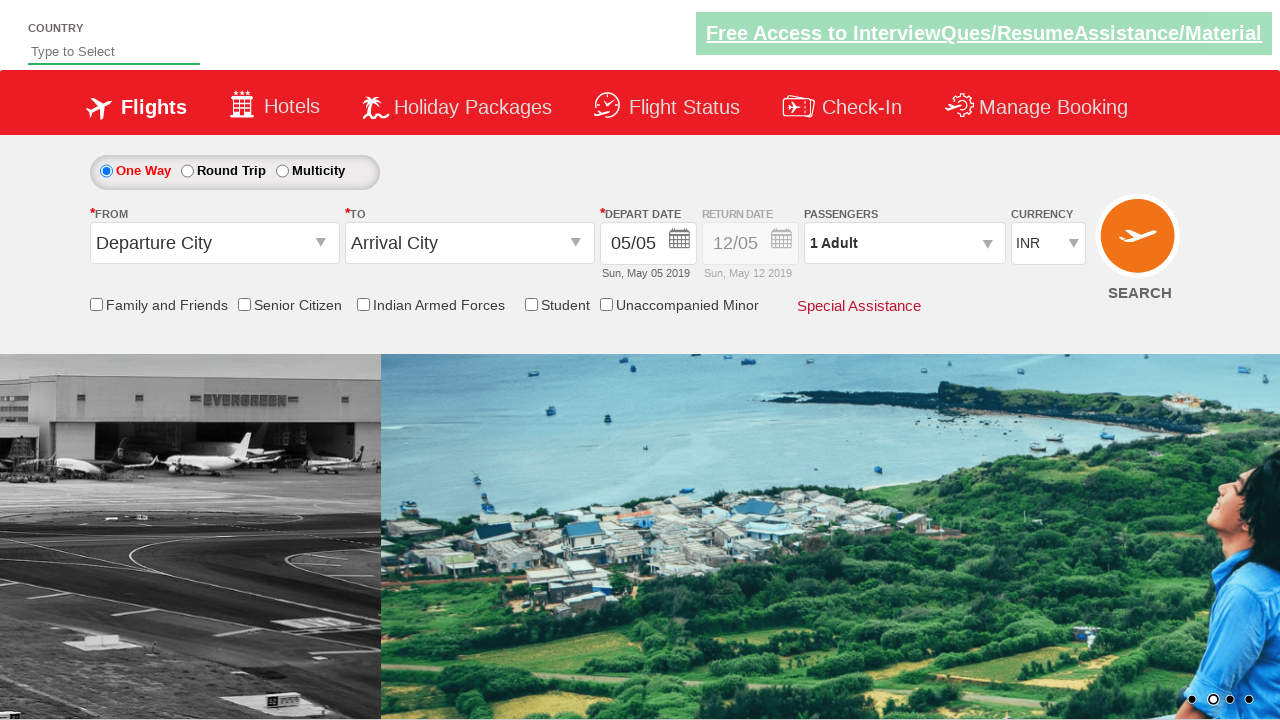

Selected 4th option in currency dropdown by index on #ctl00_mainContent_DropDownListCurrency
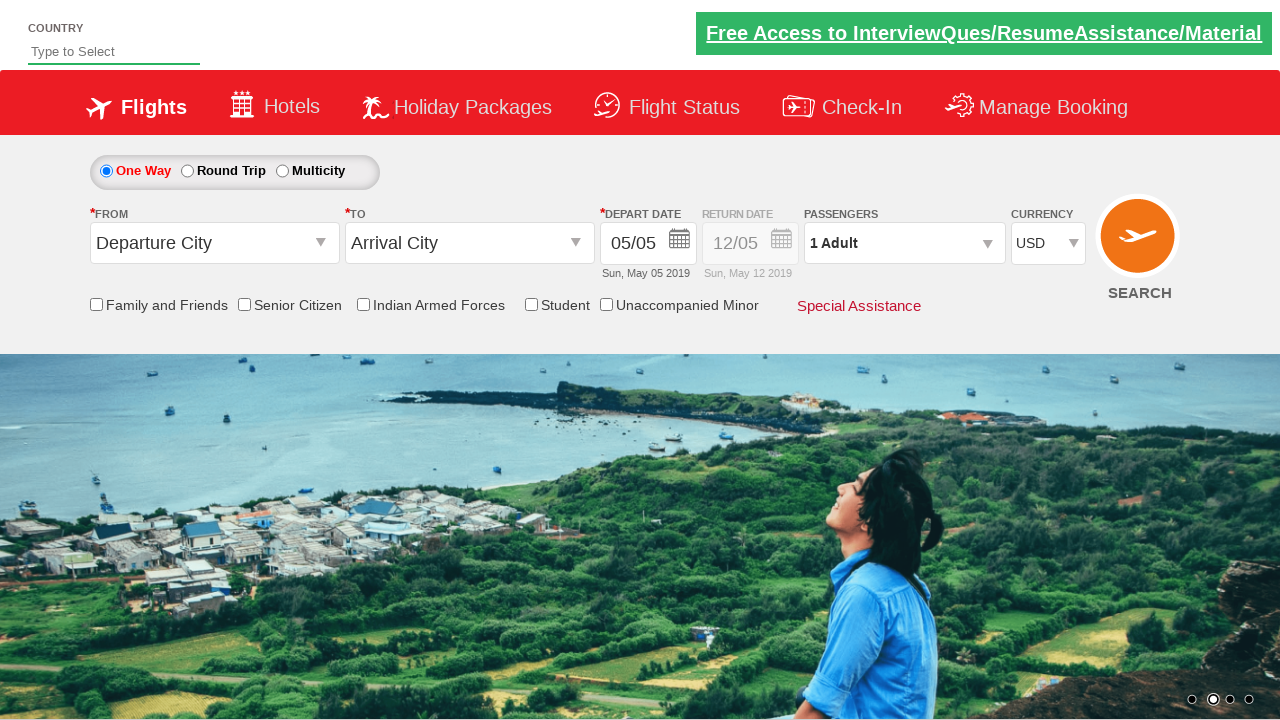

Selected AED option in currency dropdown by visible text on #ctl00_mainContent_DropDownListCurrency
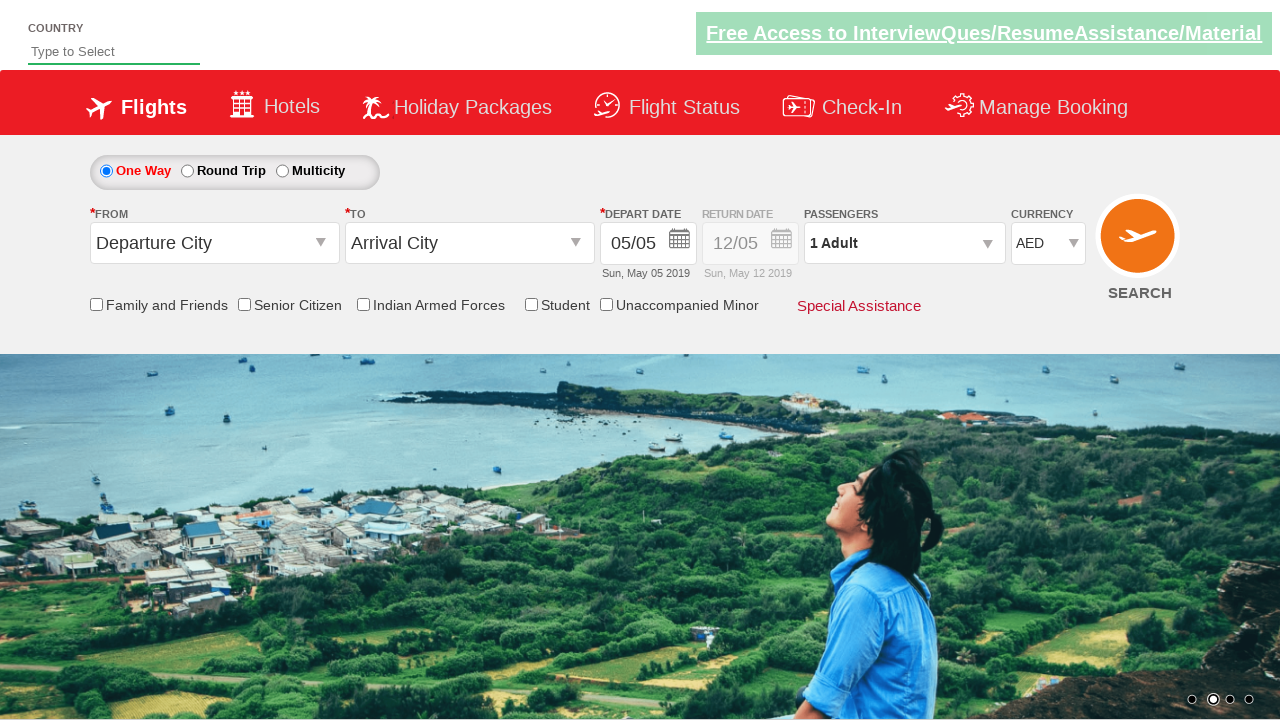

Selected INR option in currency dropdown by value on #ctl00_mainContent_DropDownListCurrency
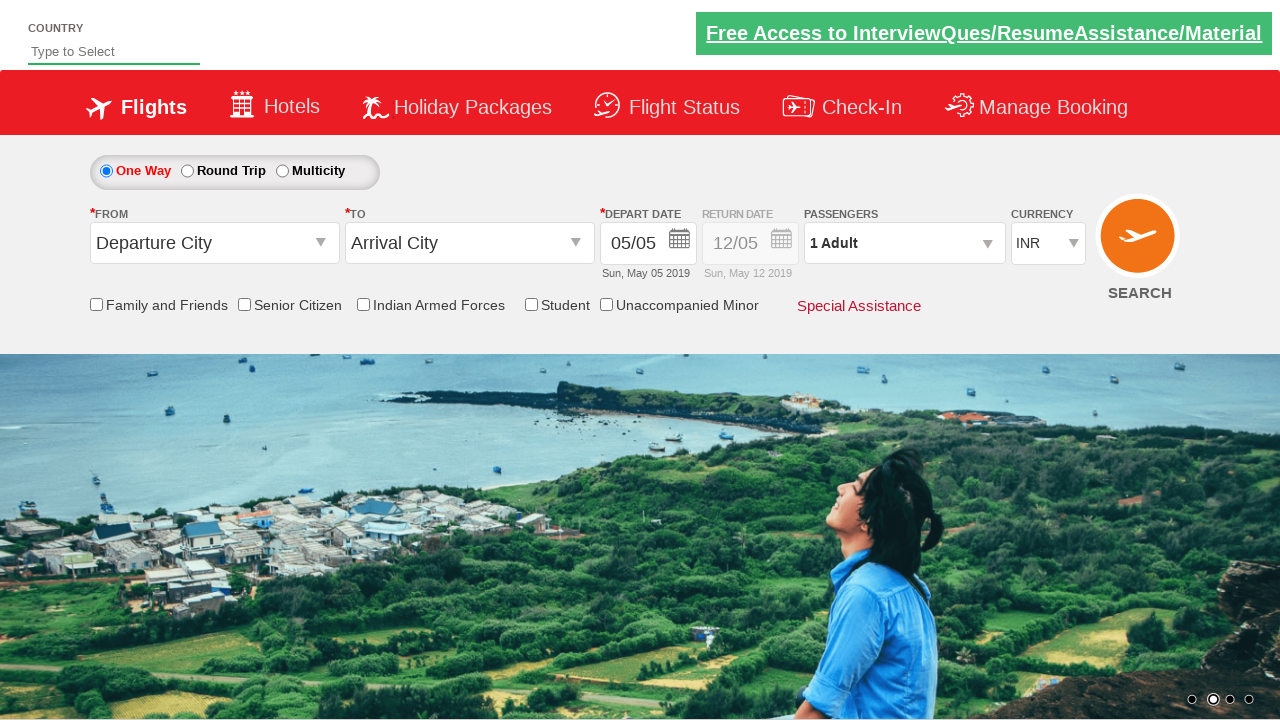

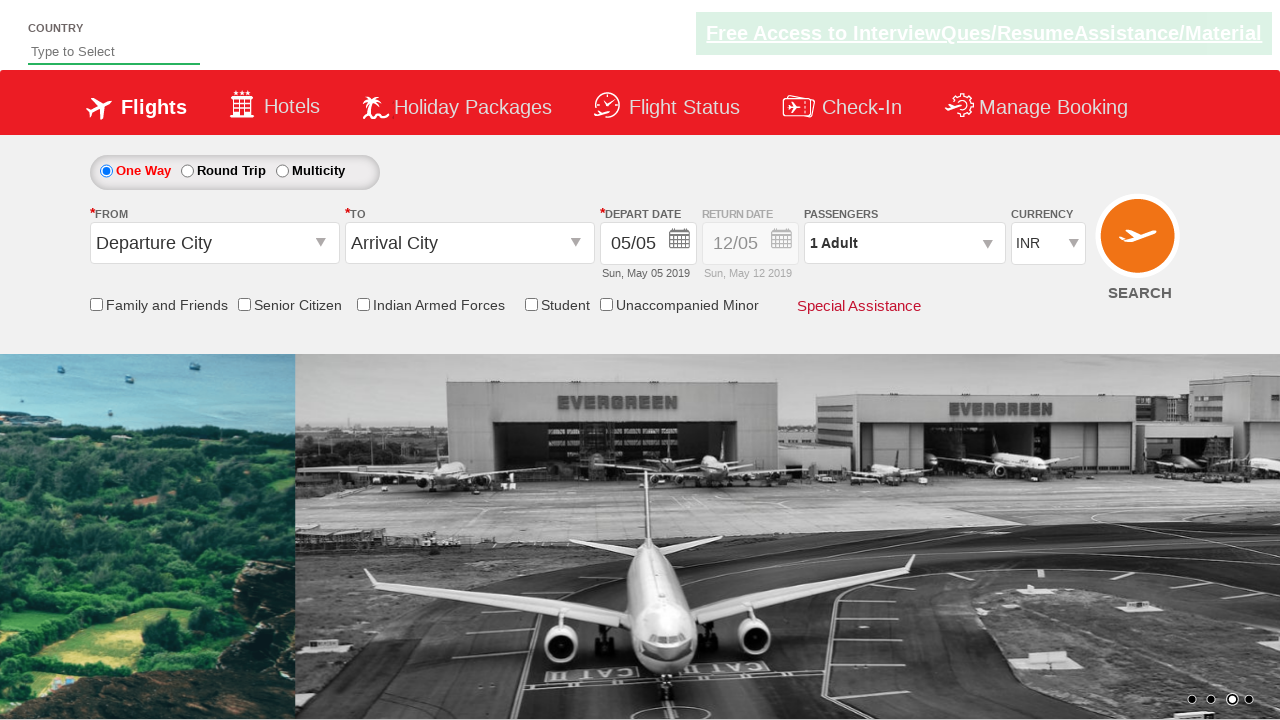